Tests navigation on the Anh Tester website by clicking on the blog link

Starting URL: https://anhtester.com

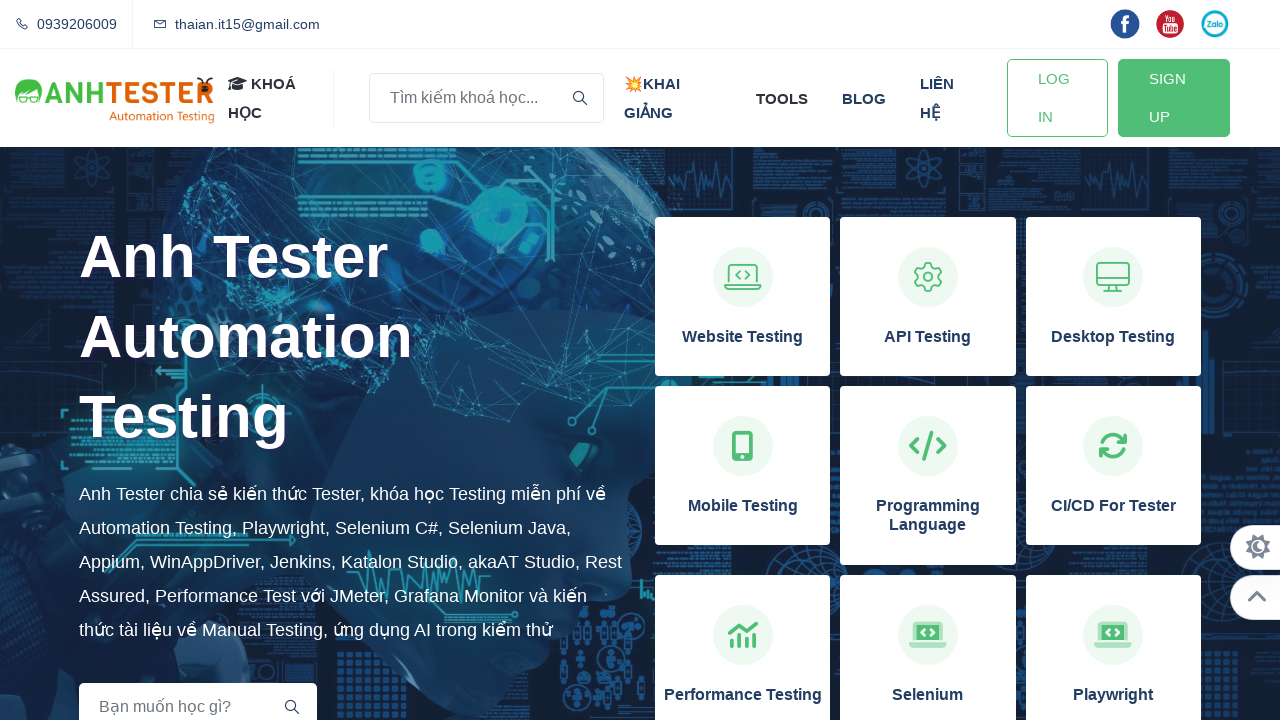

Clicked on the blog link in the navigation at (864, 98) on xpath=//a[normalize-space()='blog']
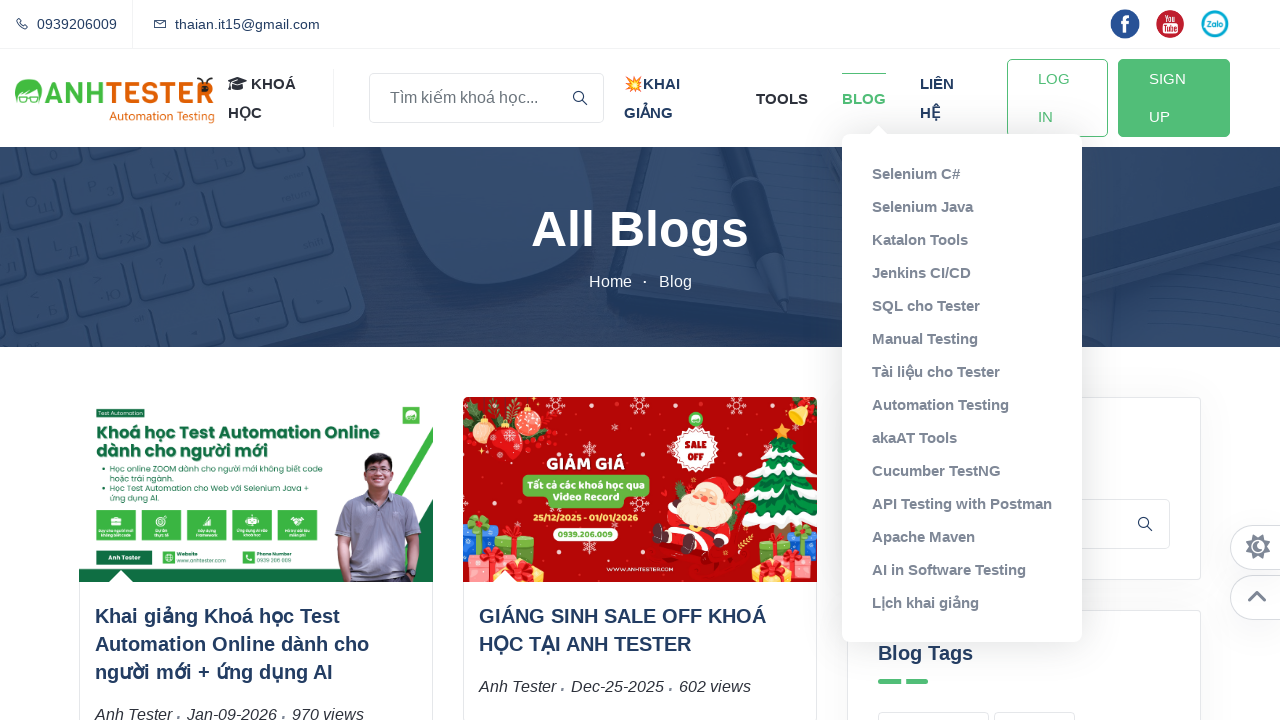

Blog page fully loaded with network idle state
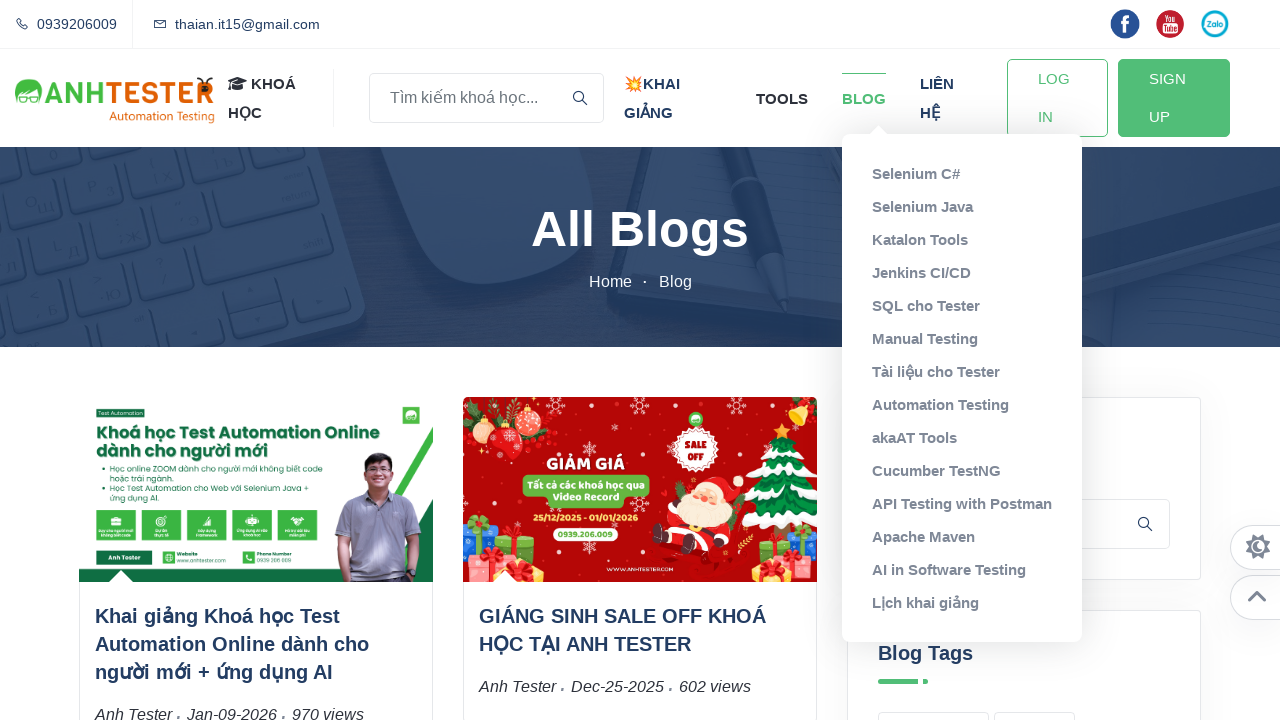

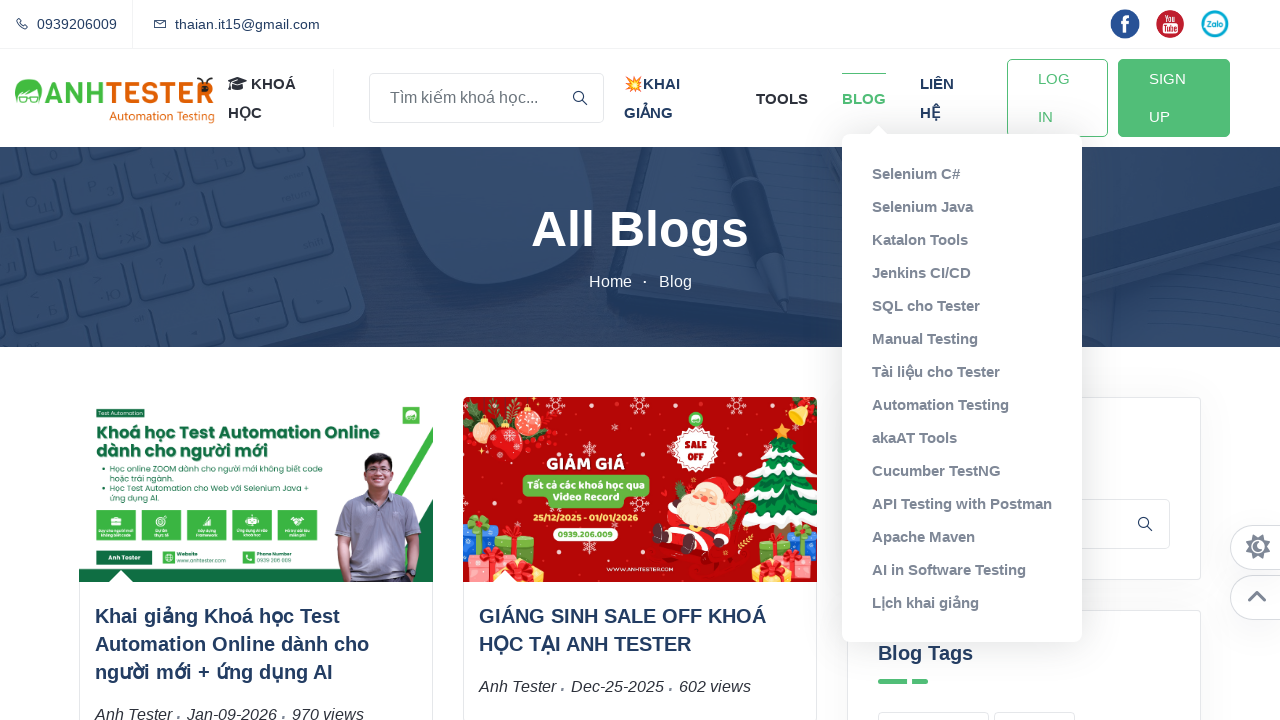